Demonstrates opening multiple browser windows by first navigating to one site, then opening a new window and navigating to a second site.

Starting URL: https://opensource-demo.orangehrmlive.com/web/index.php/auth/login

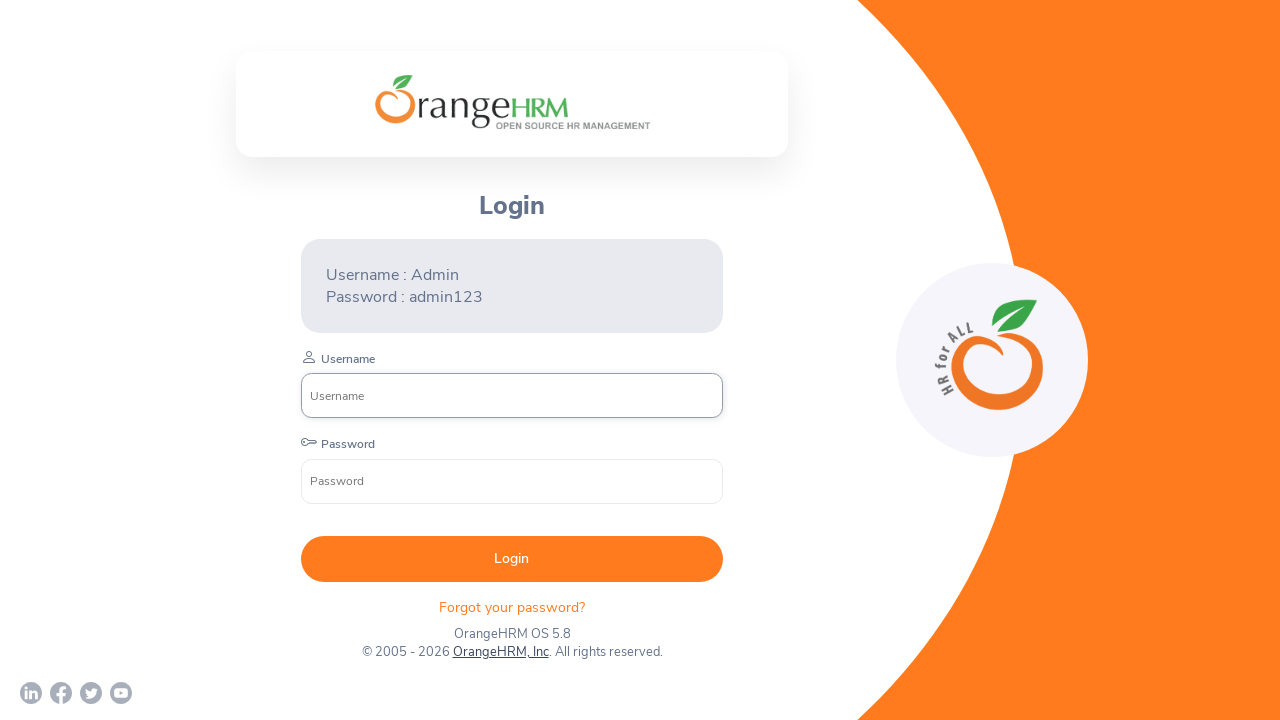

OrangeHRM login page loaded and ready
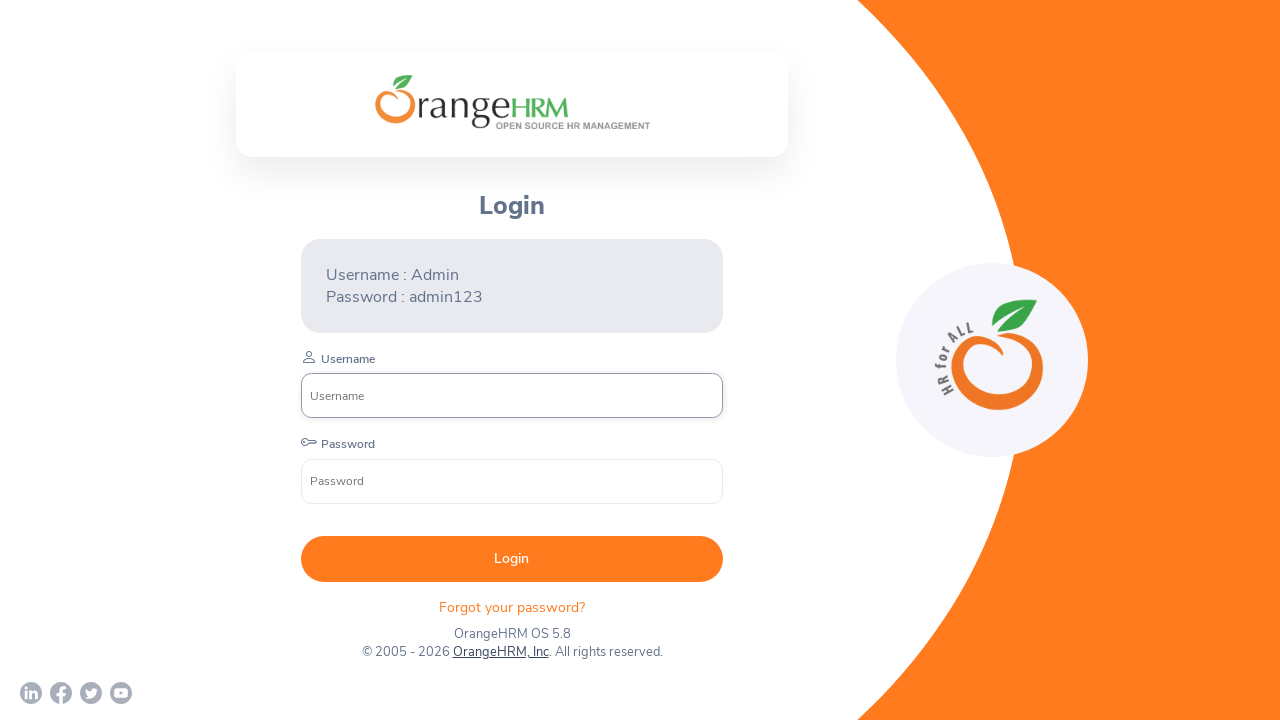

Opened a new browser window/page
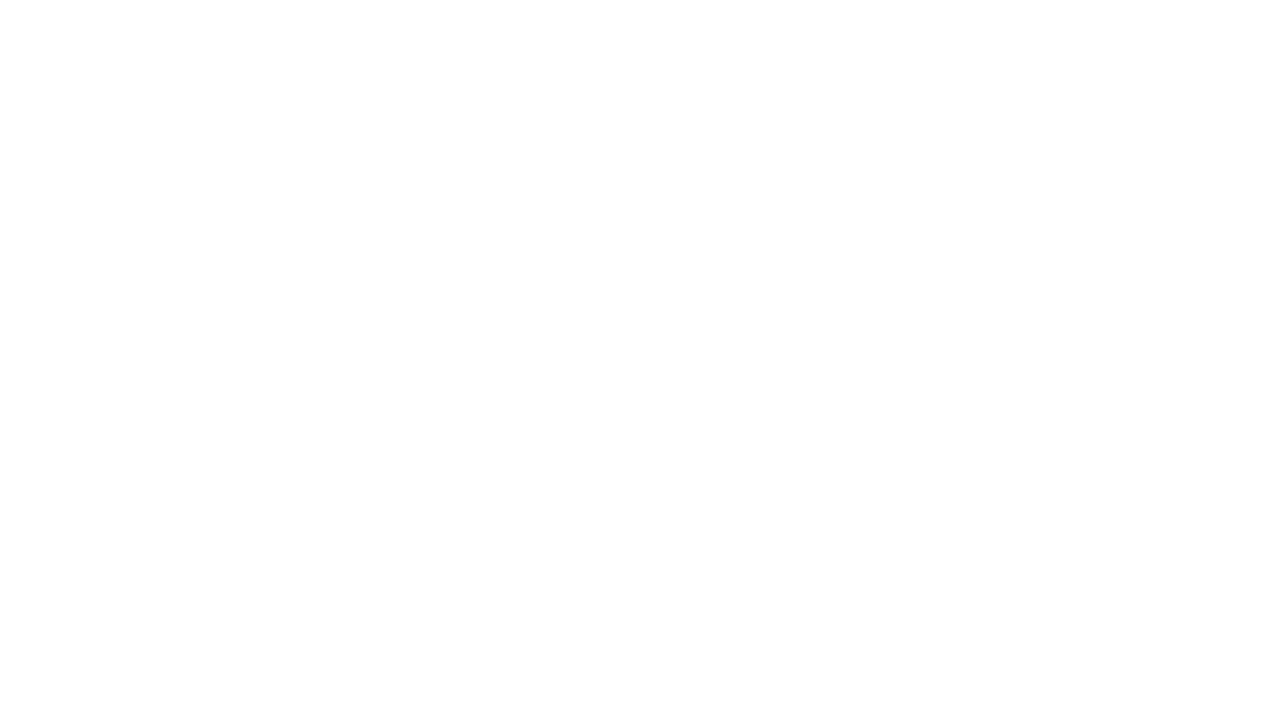

Navigated to nopCommerce demo site in new window
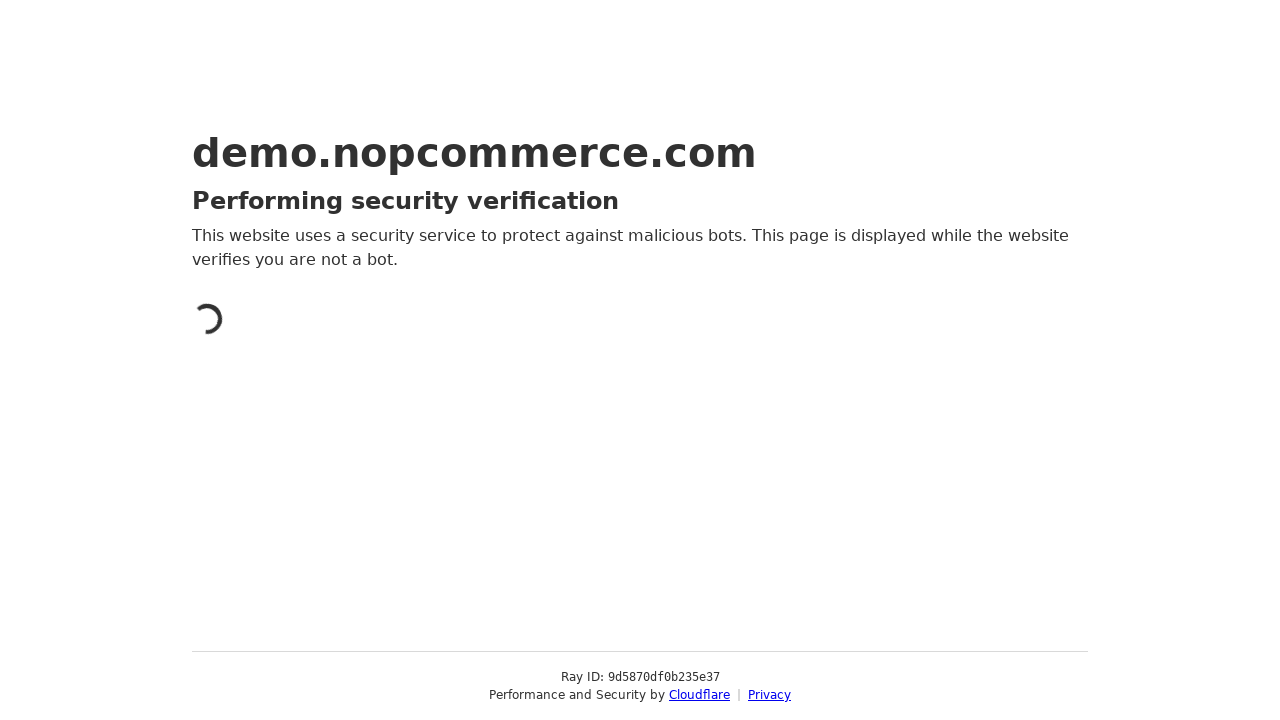

nopCommerce page loaded and ready
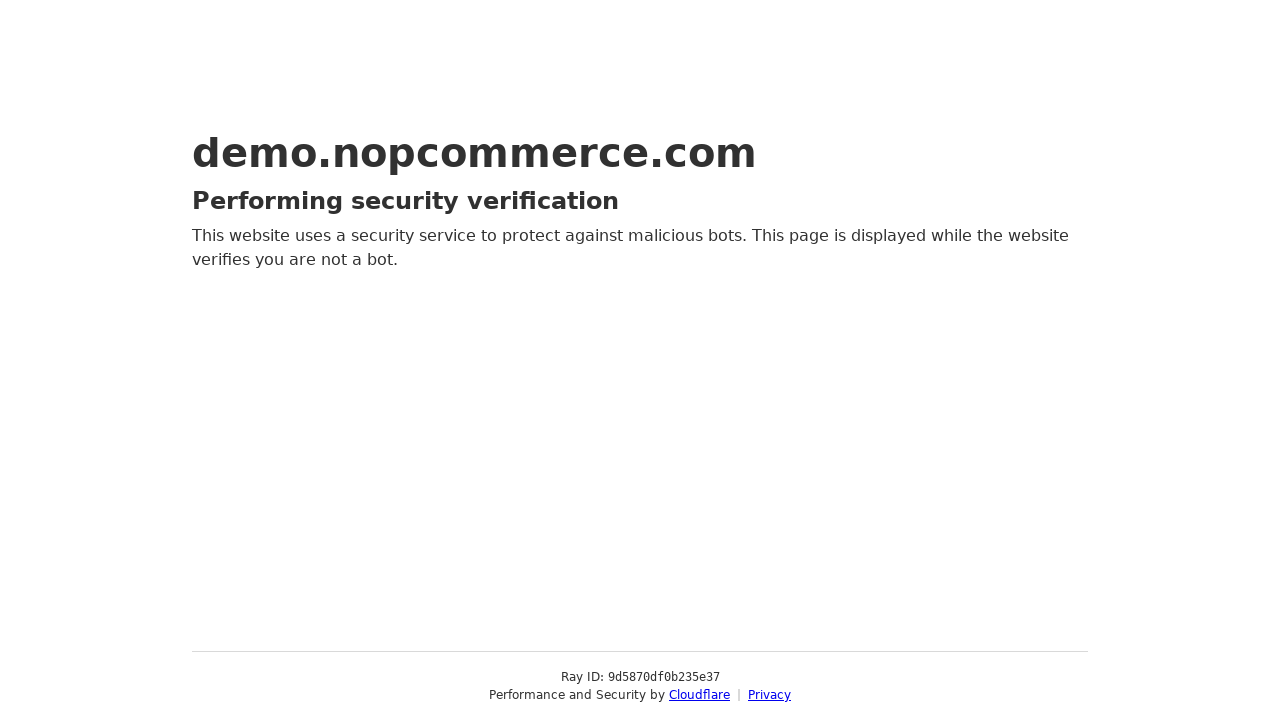

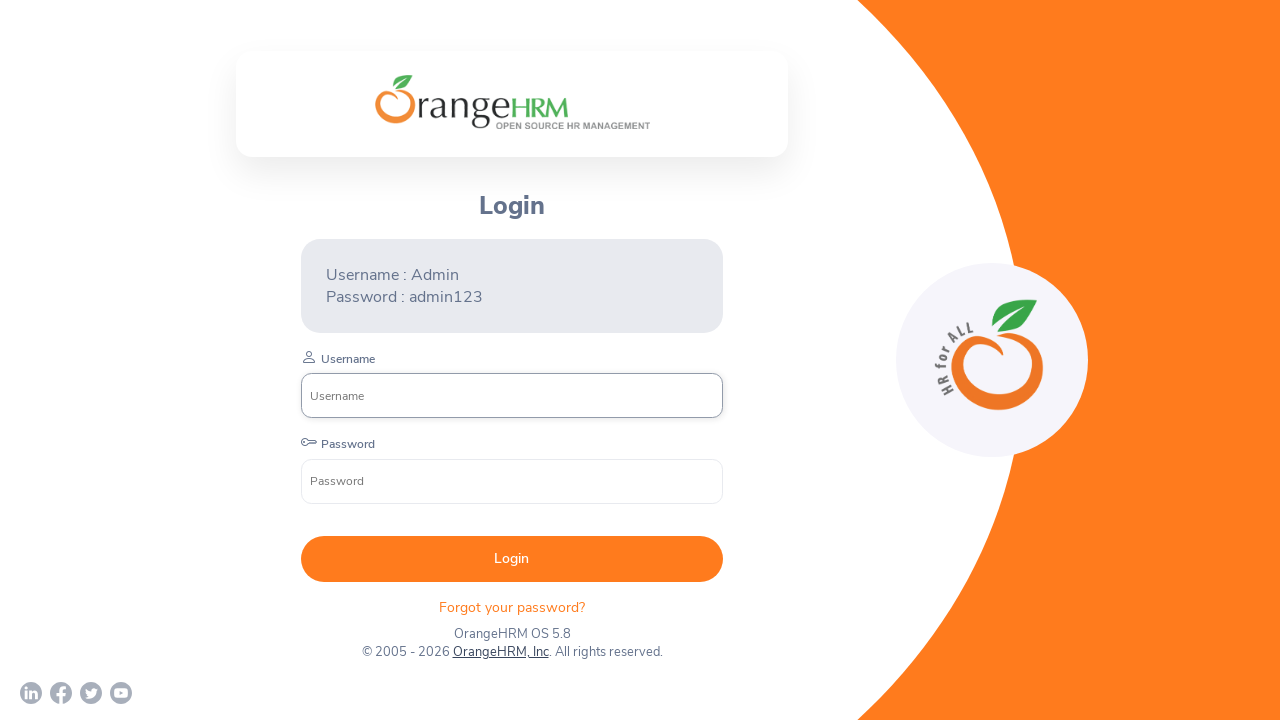